Tests drag and drop functionality by dragging an element to a target drop zone within an iframe

Starting URL: https://jqueryui.com/droppable/

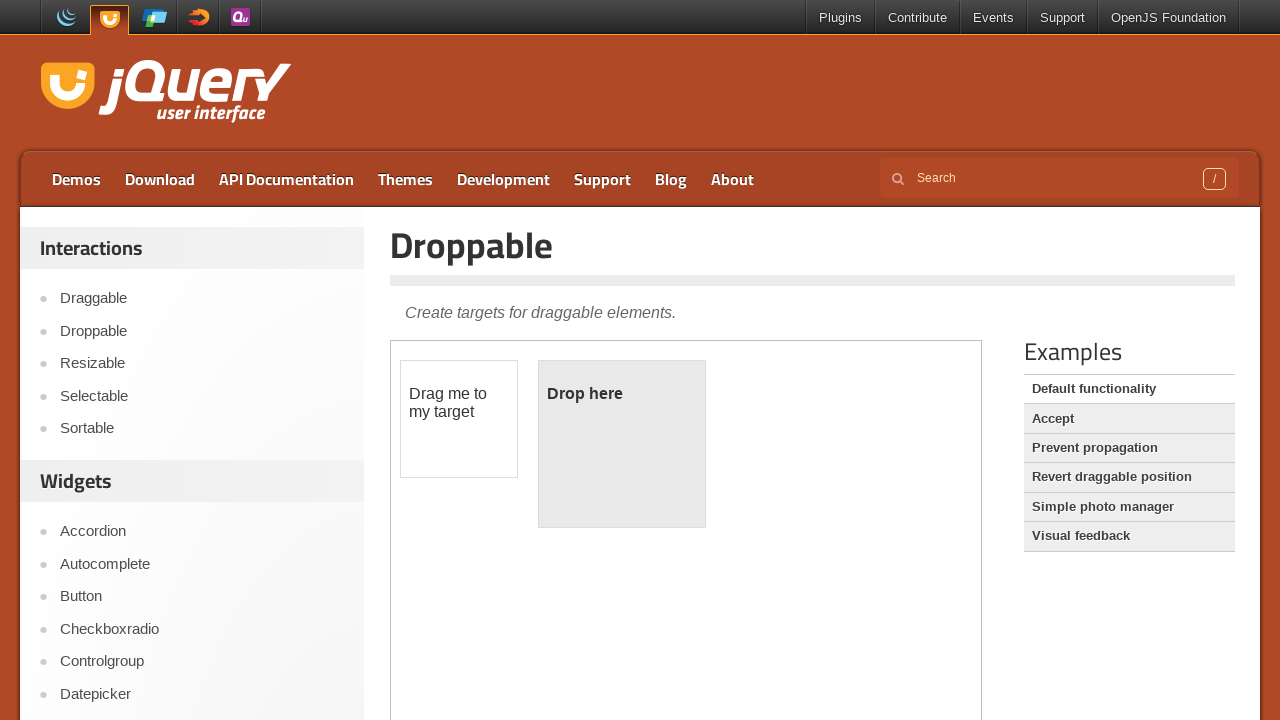

Located iframe containing drag and drop demo
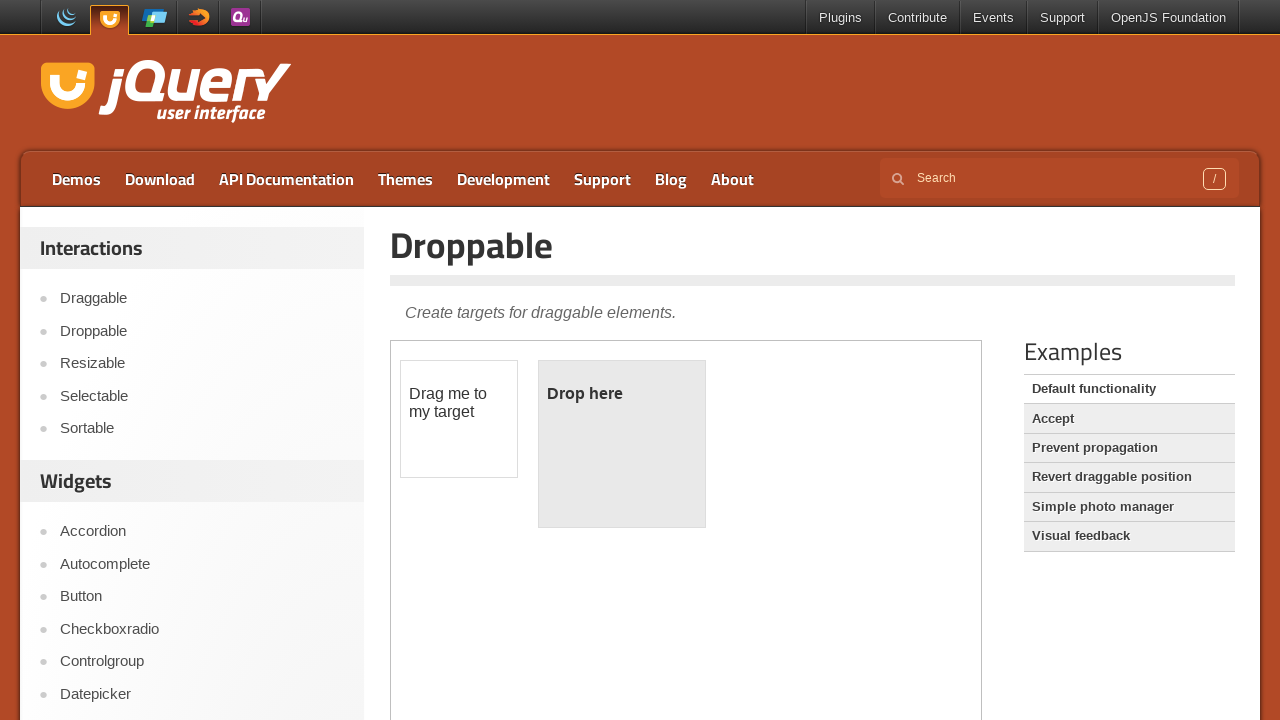

Located draggable element 'Drag me to my target'
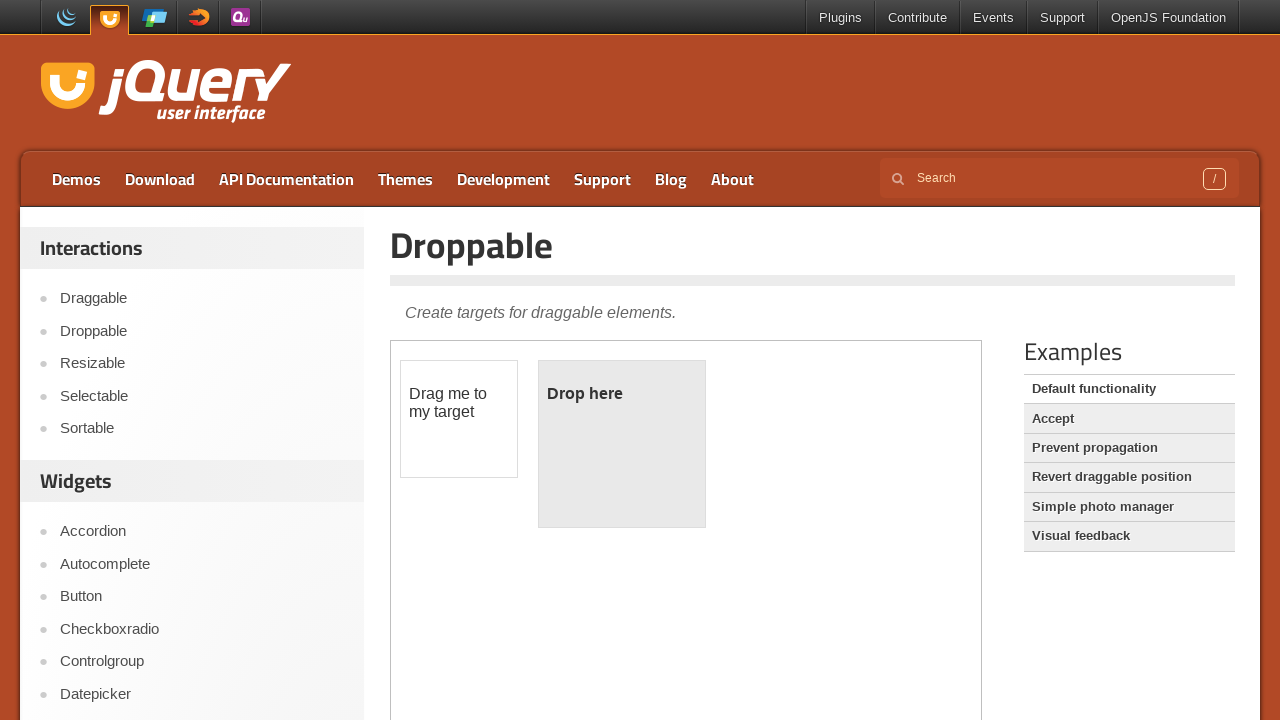

Located drop target element with id 'droppable'
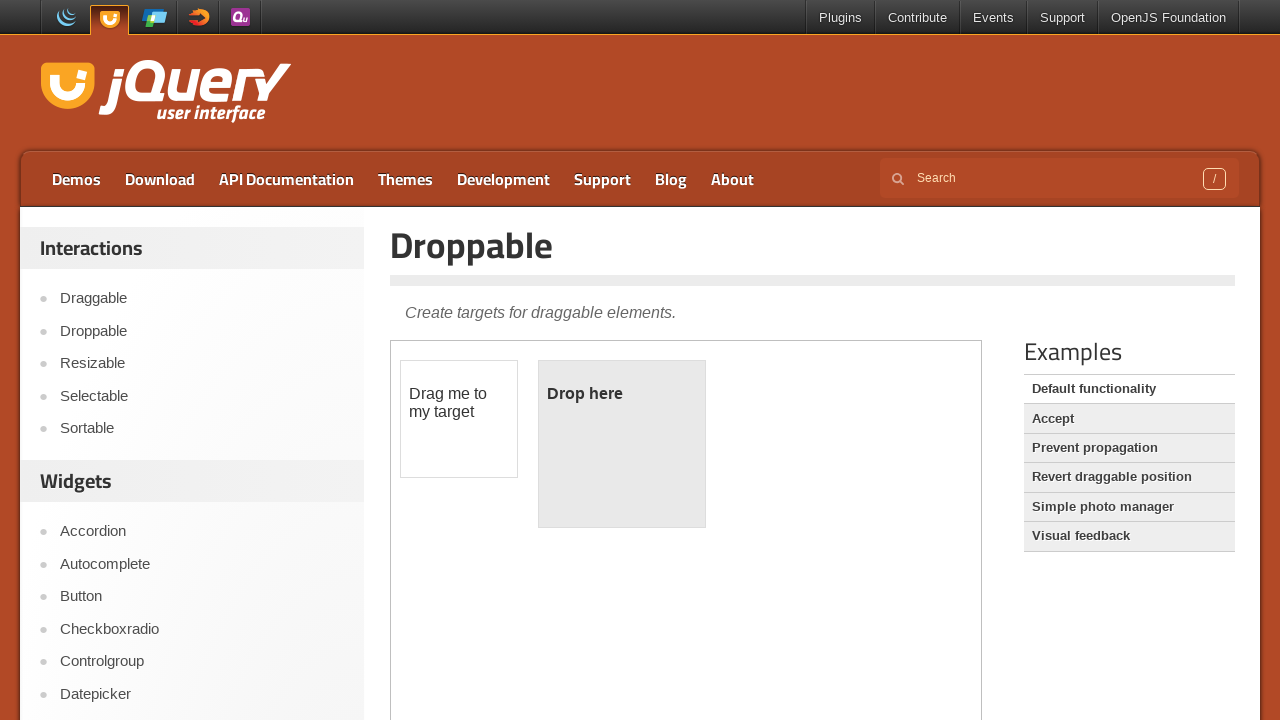

Performed drag and drop operation from draggable element to droppable target at (622, 444)
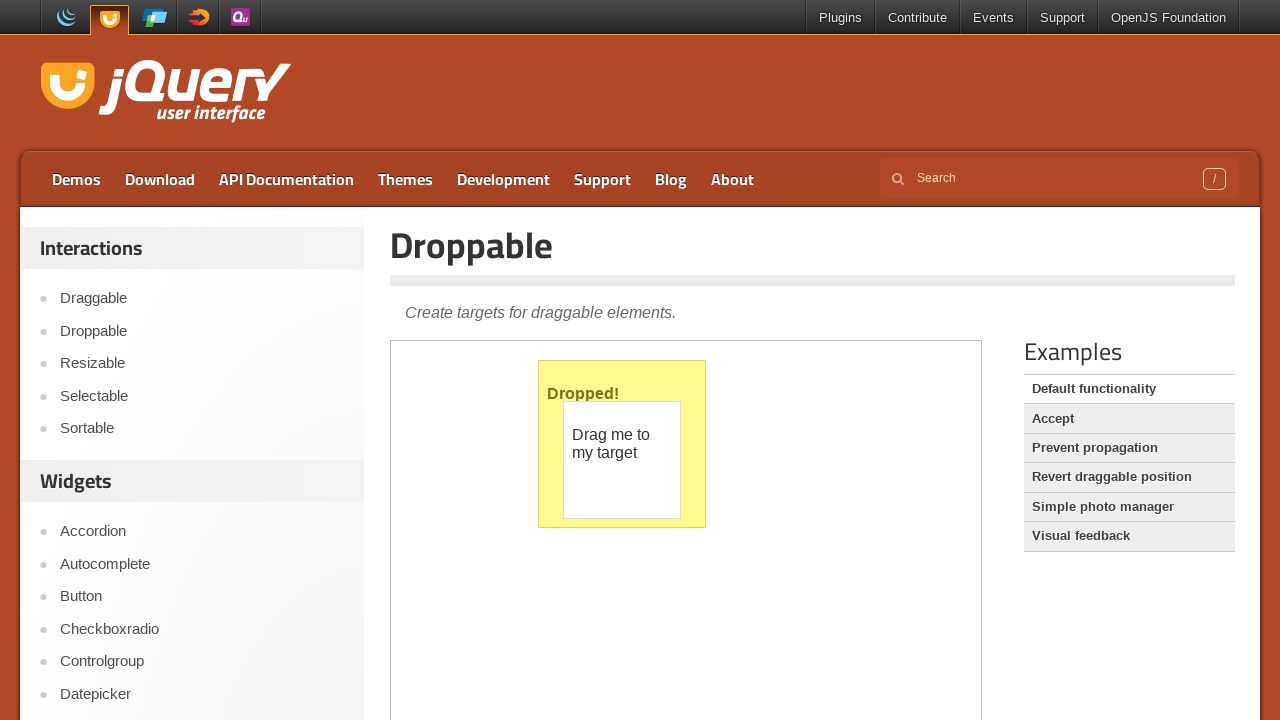

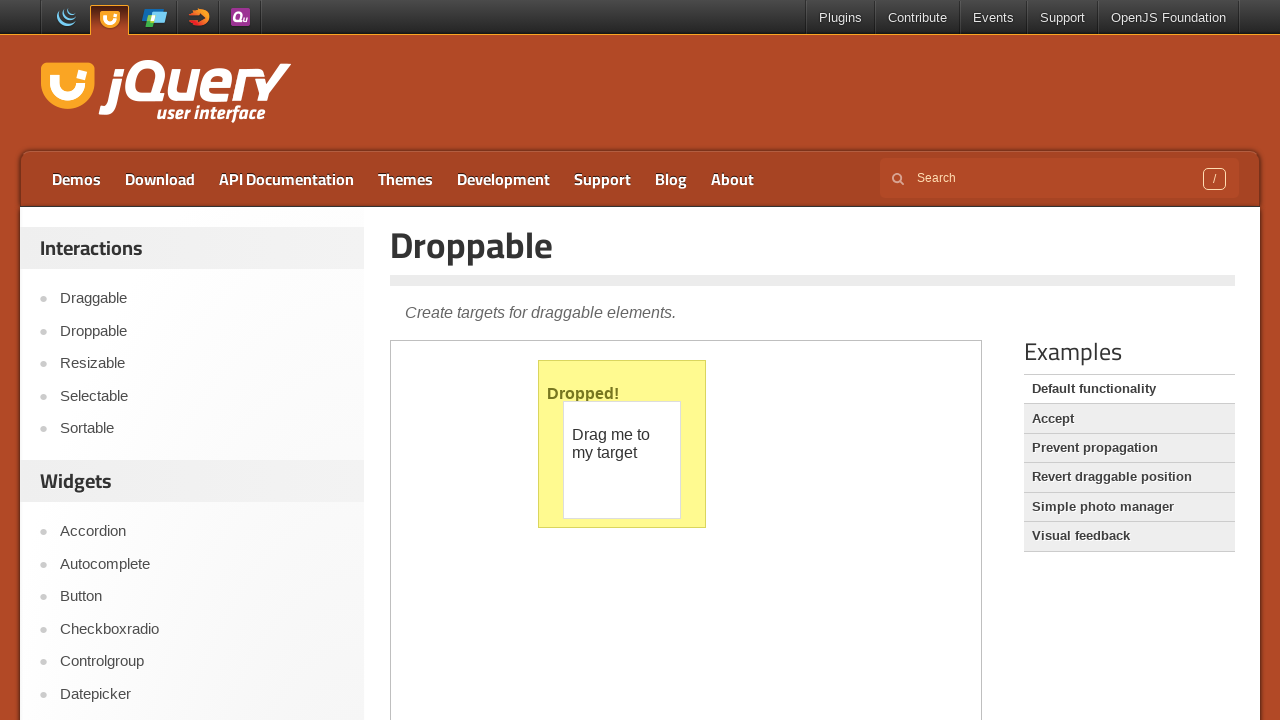